Tests slow file download functionality by setting a delay value, entering file content, and triggering a download

Starting URL: https://selenide.org/test-page/download.html

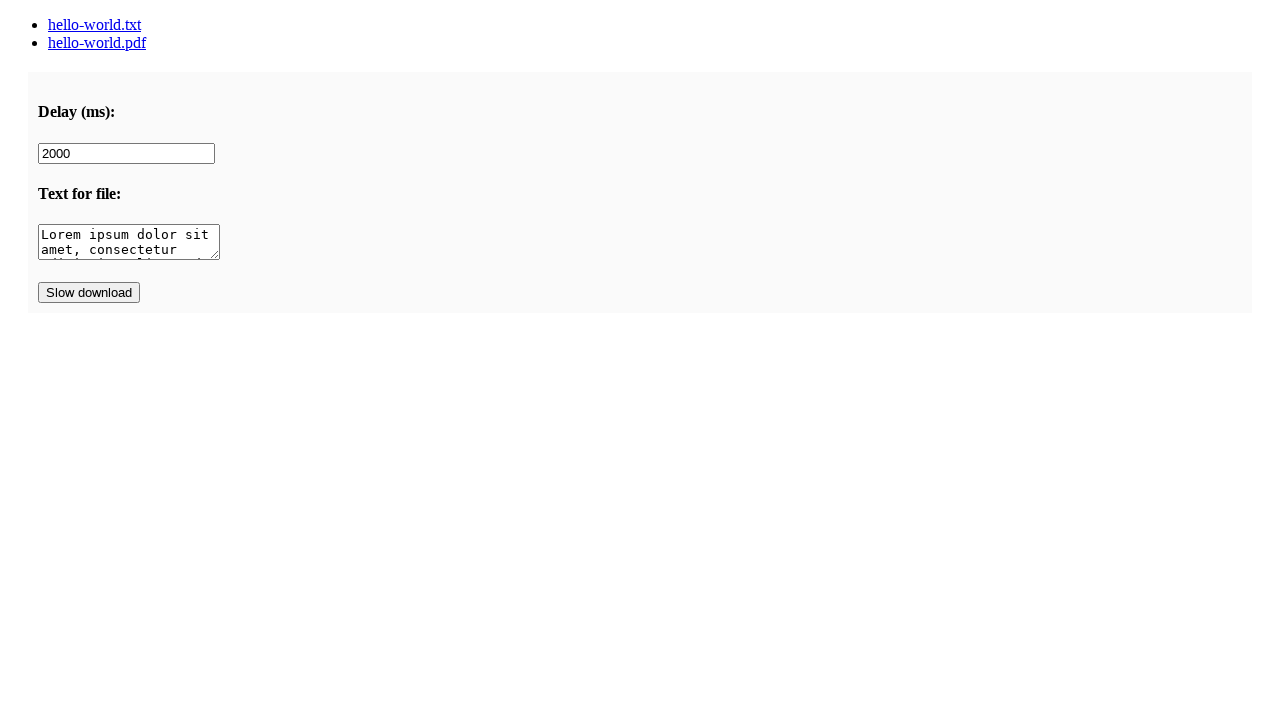

Filled delay input field with '3000' milliseconds on input[name='delay']
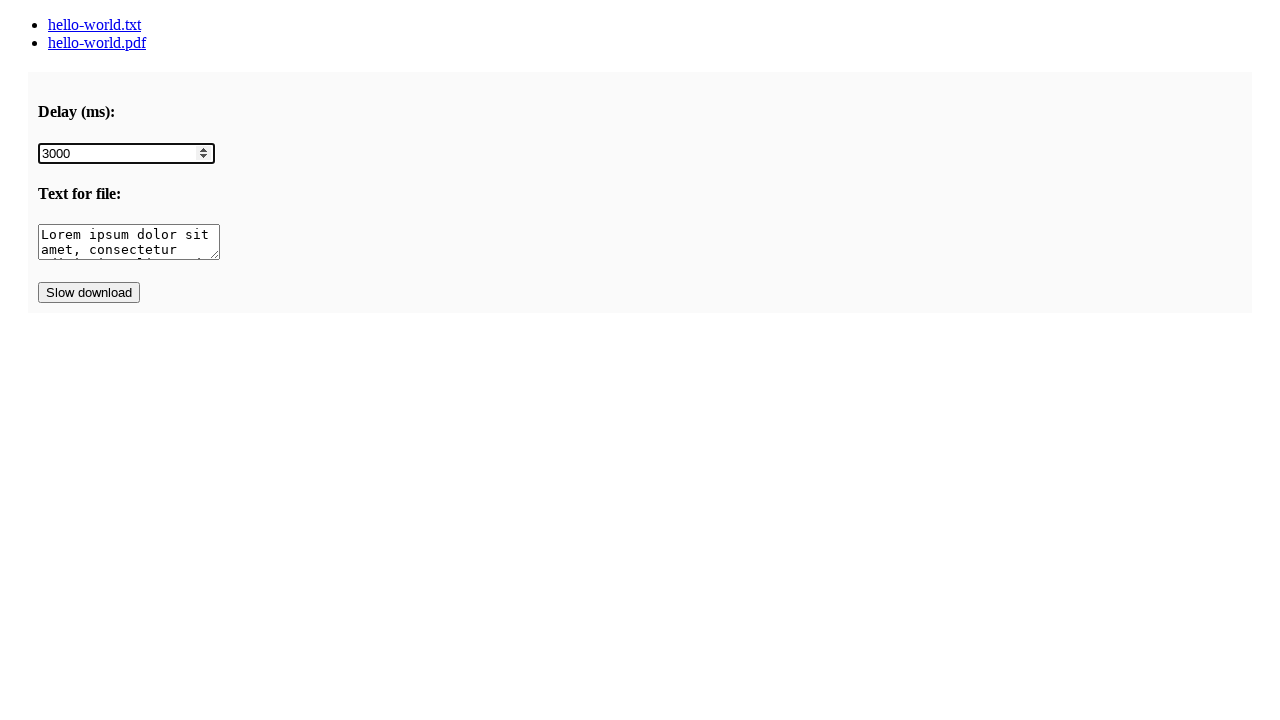

Filled Lorem ipsum text area with file content on #lore-ipsum
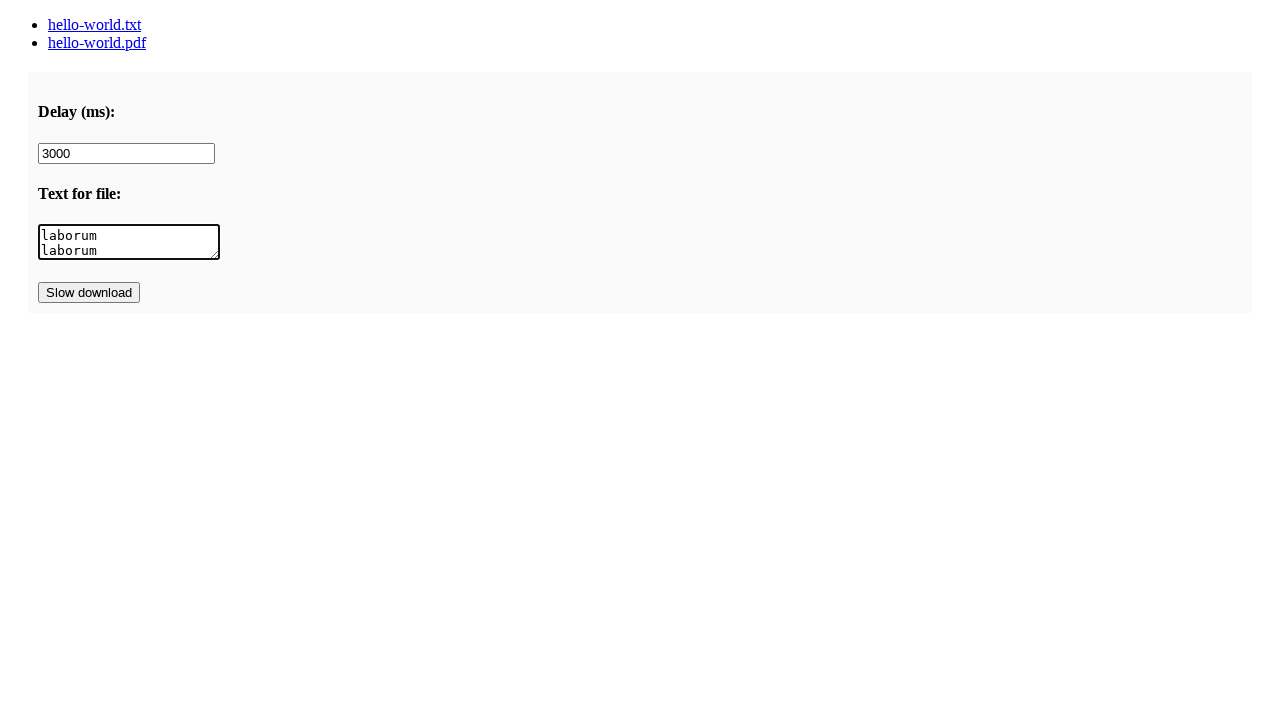

Clicked slow download button and started download at (89, 293) on #slow-download
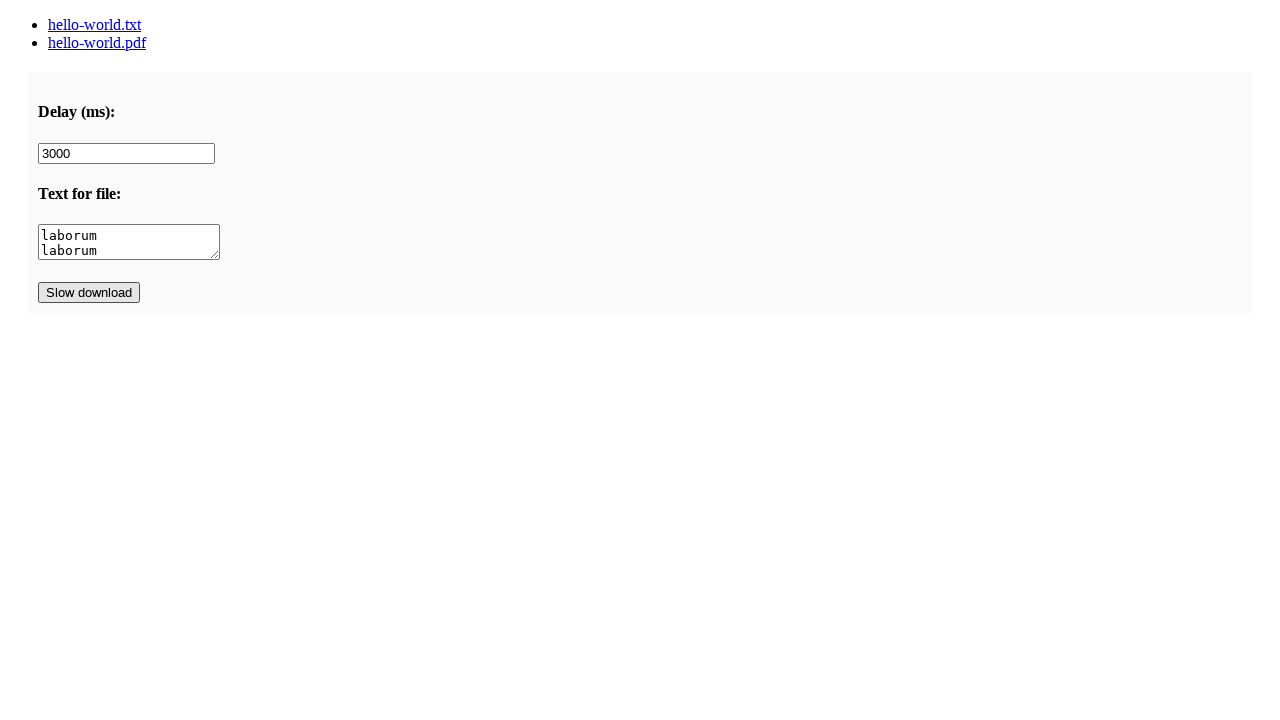

Download completed successfully
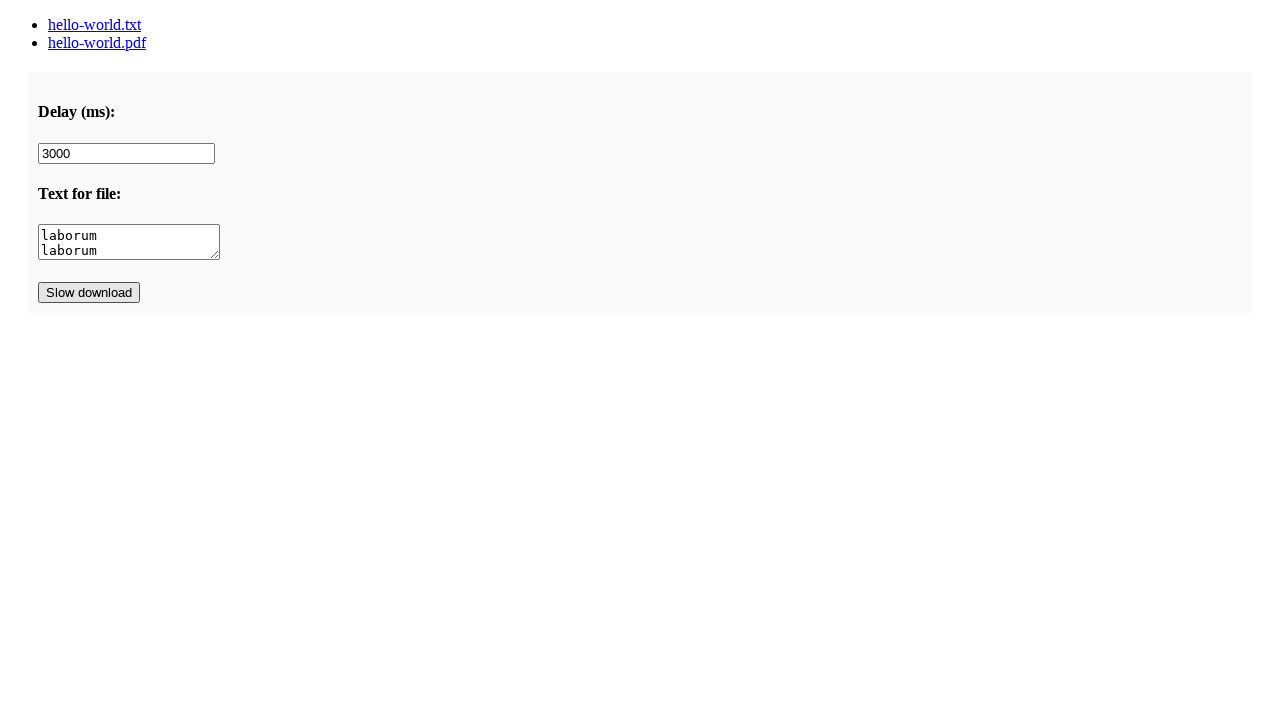

Retrieved download file path
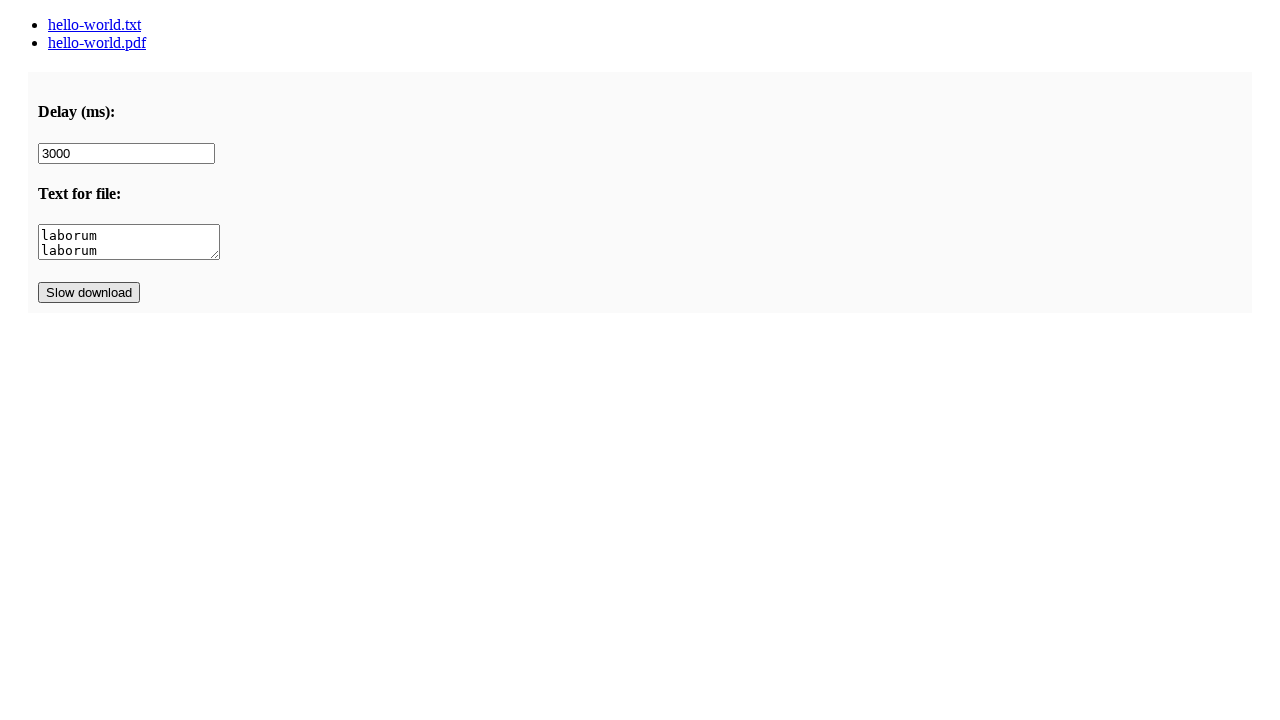

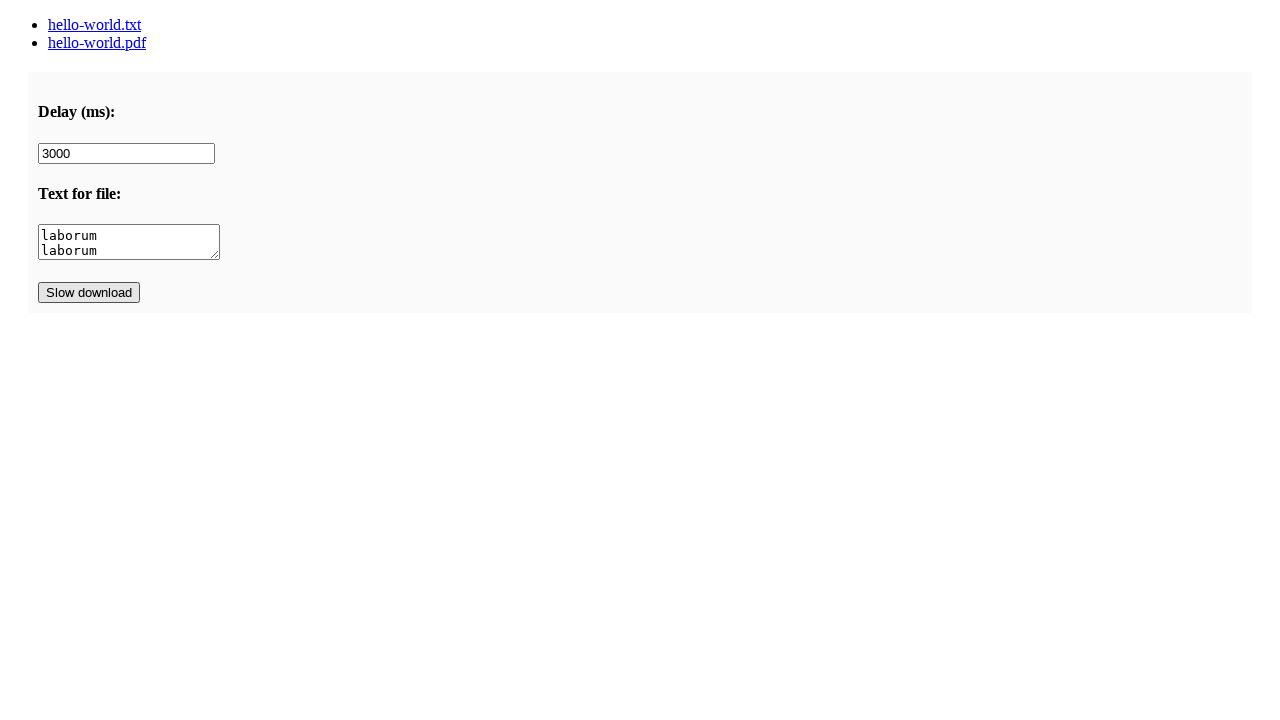